Tests multi-select dropdown functionality by navigating through UI testing concepts, accessing the dropdown section, and selecting multiple country options from a dropdown list

Starting URL: https://demoapps.qspiders.com

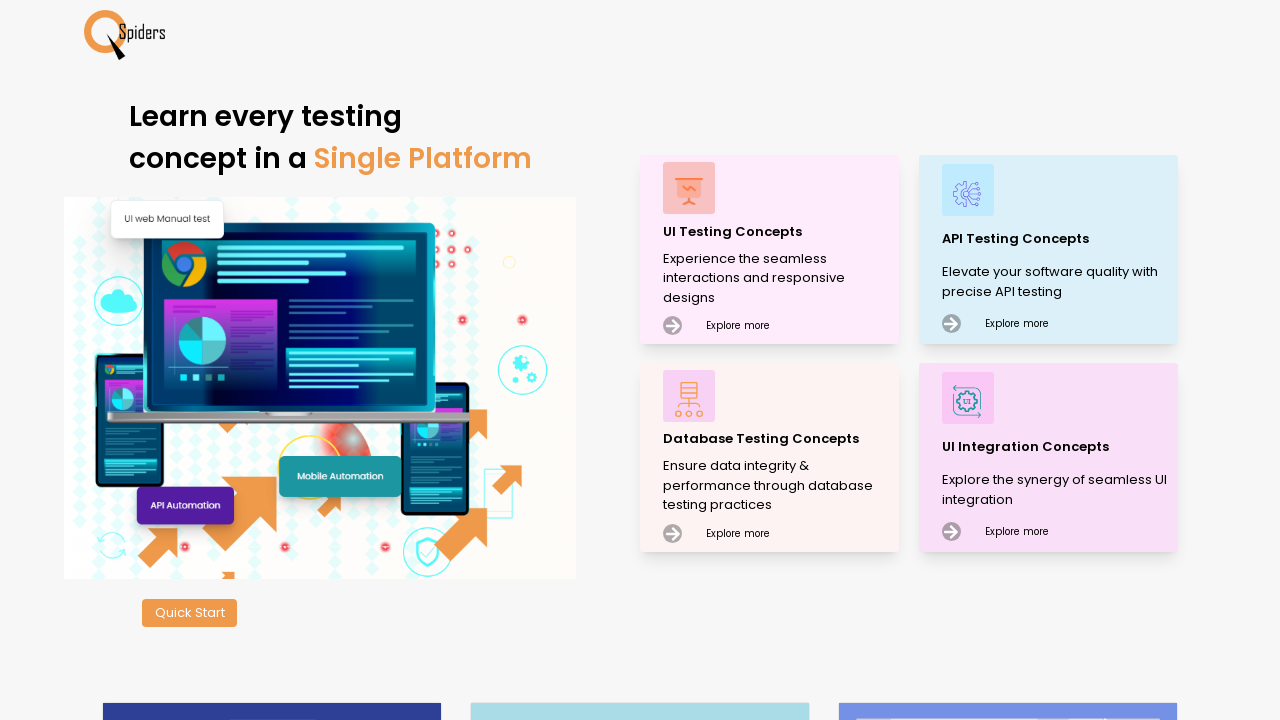

Clicked on 'UI Testing Concepts' link at (778, 232) on xpath=//p[.='UI Testing Concepts']
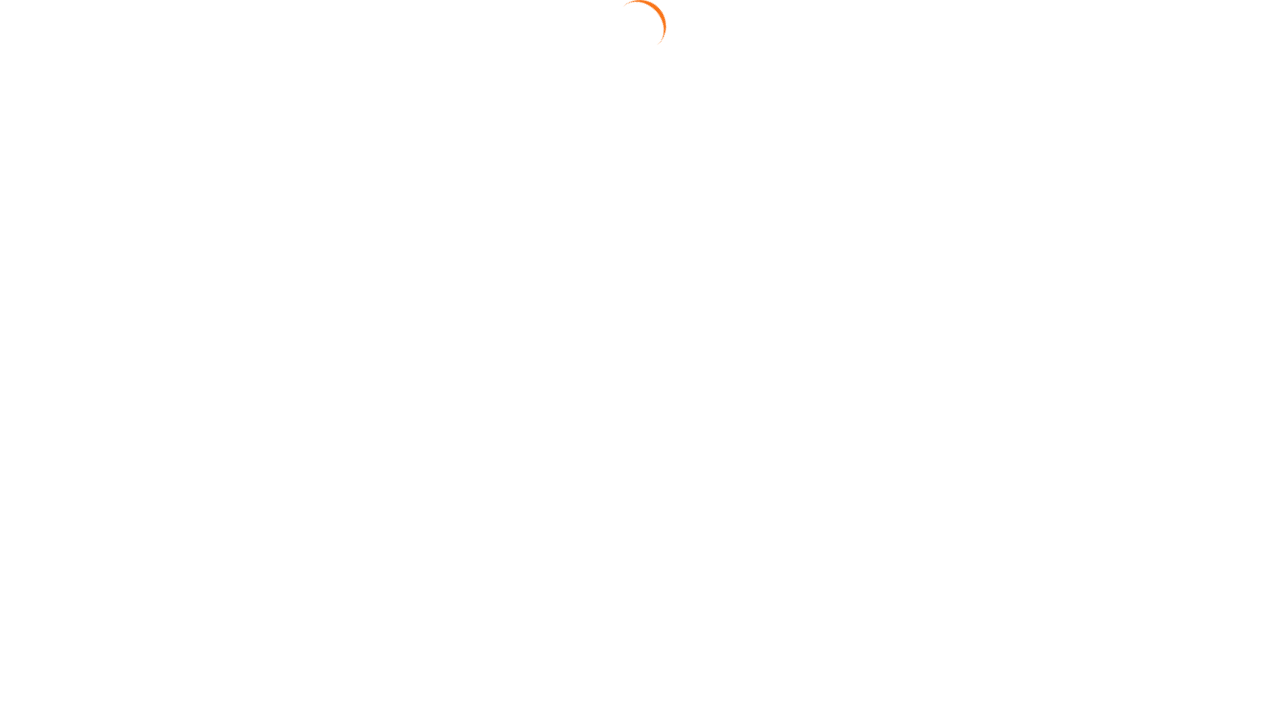

Waited 3 seconds for page to load
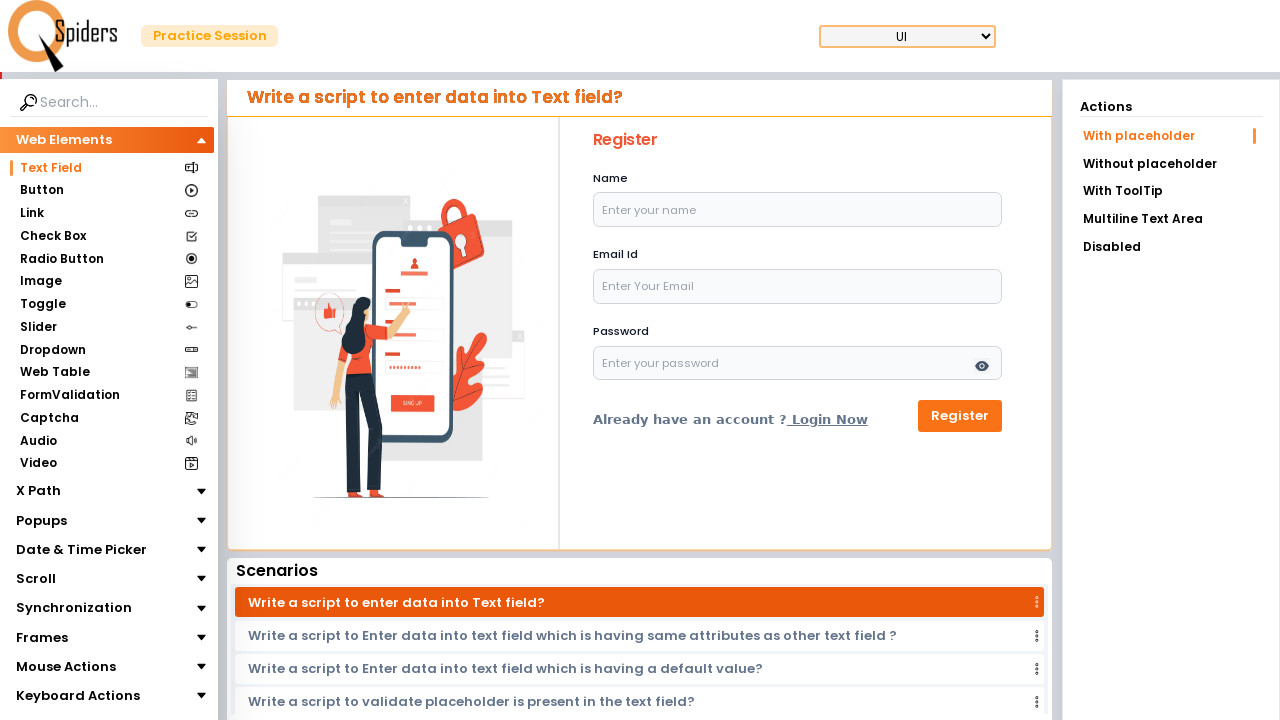

Clicked on 'Dropdown' section at (52, 350) on xpath=//section[.='Dropdown']
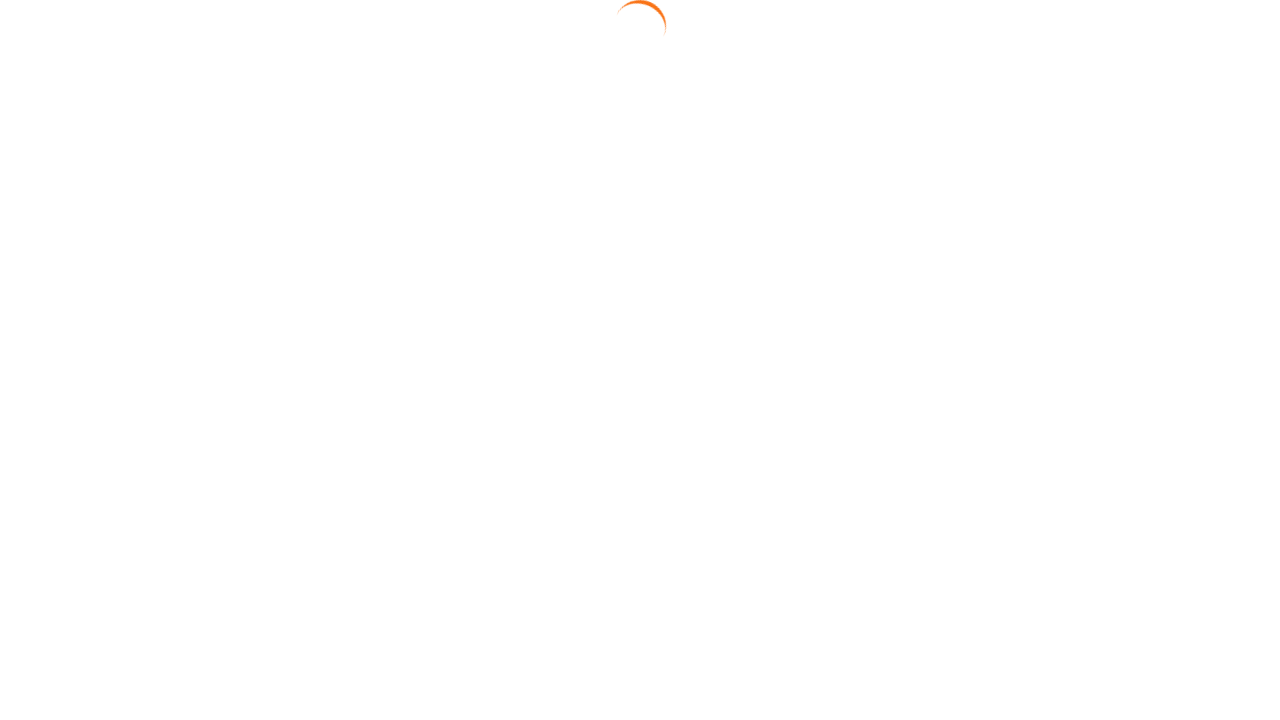

Waited 3 seconds for dropdown to load
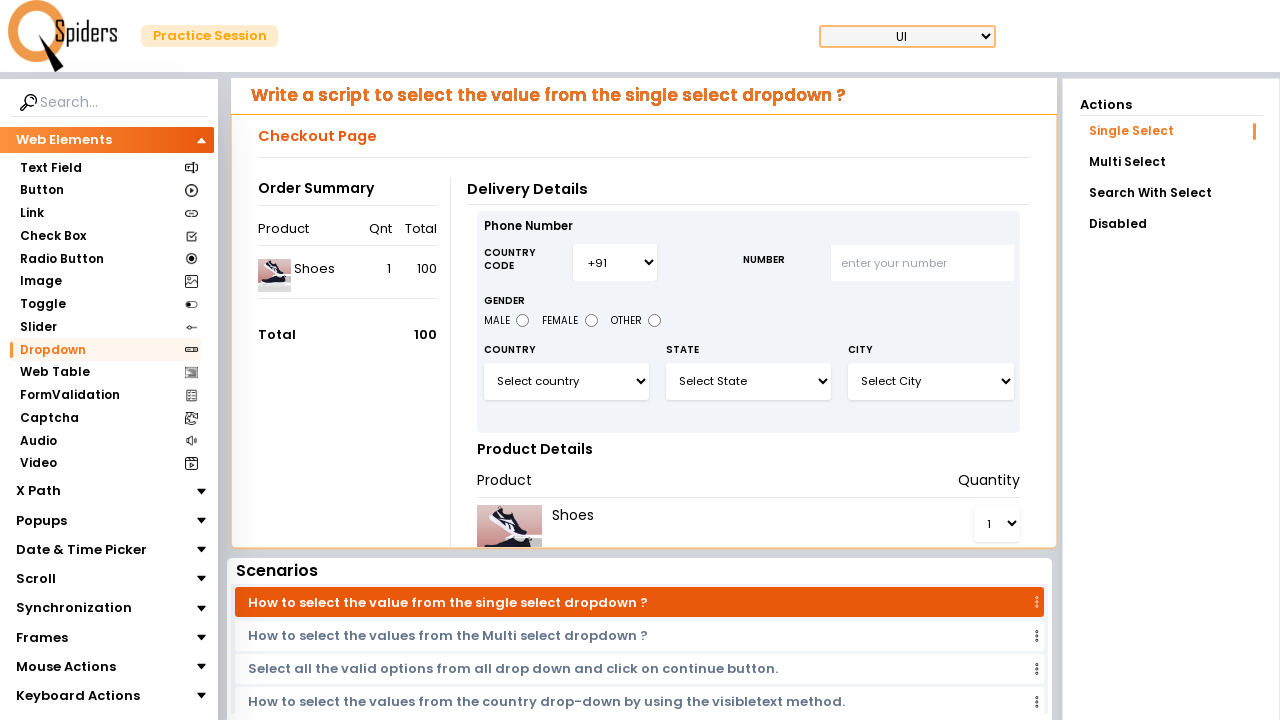

Selected option at index 7 from multi-select dropdown on #select3
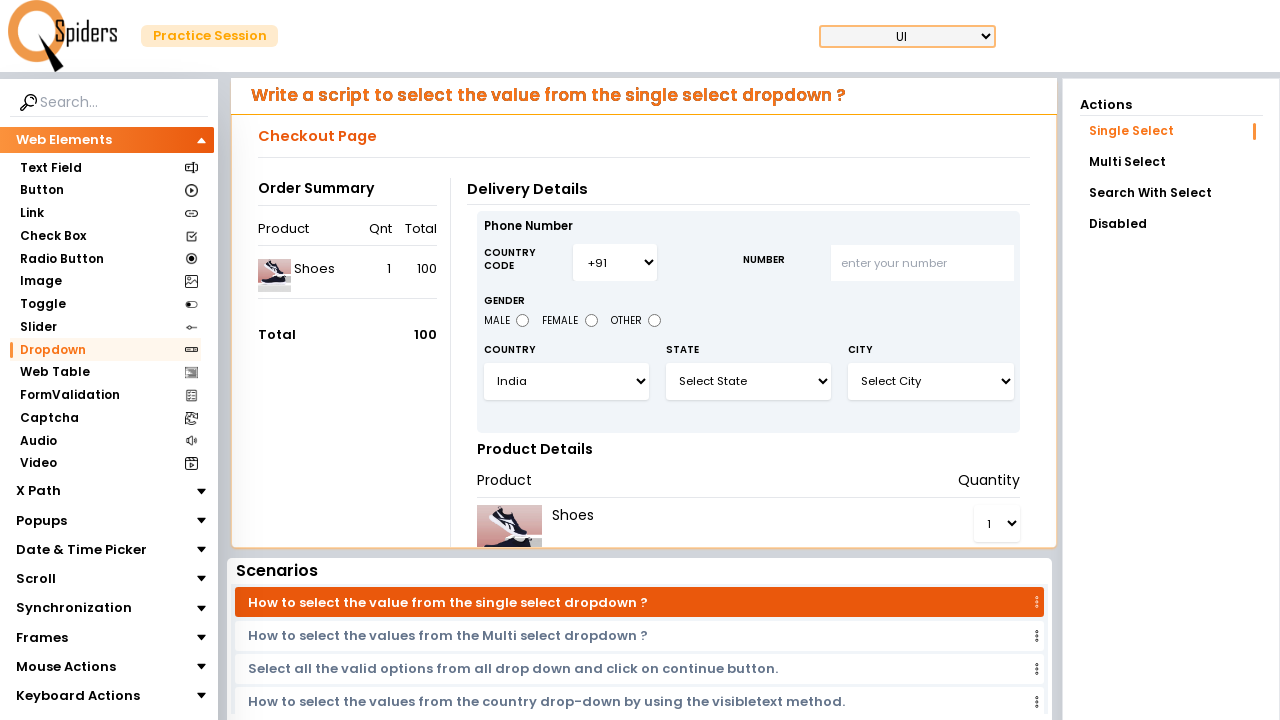

Selected option at index 8 from multi-select dropdown on #select3
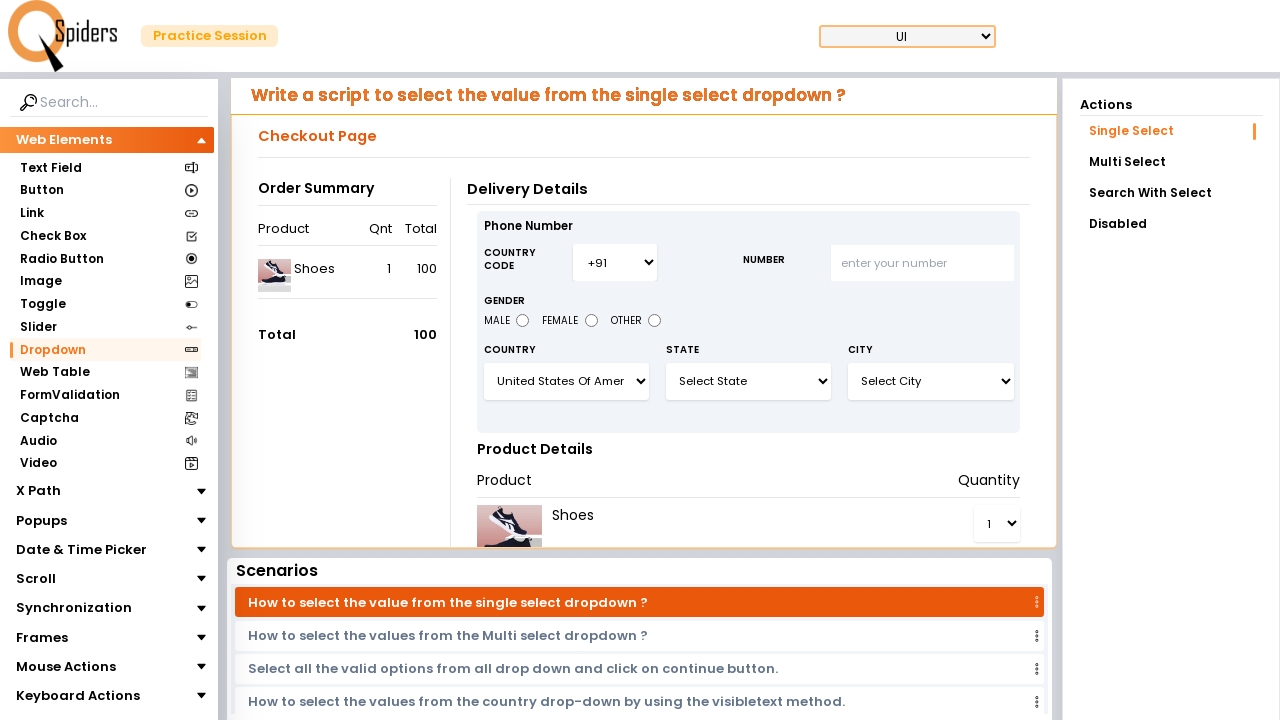

Selected option at index 2 from multi-select dropdown on #select3
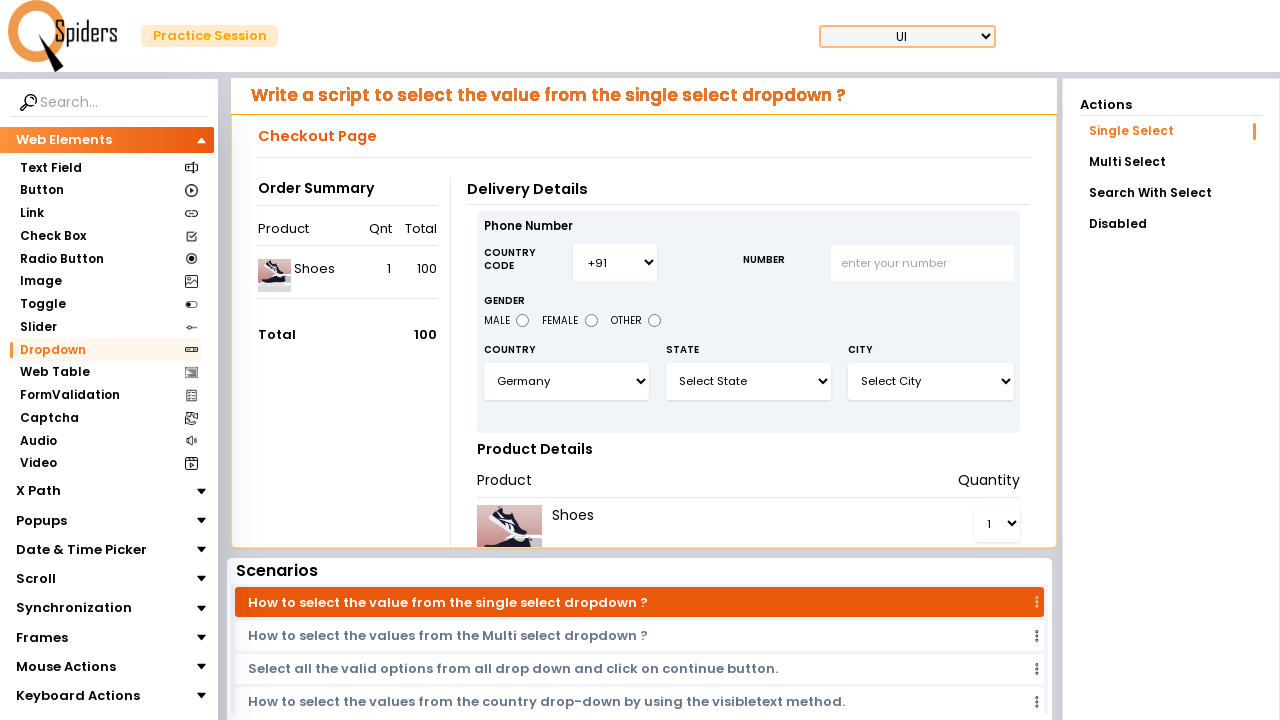

Waited 2 seconds for multi-select dropdown to update
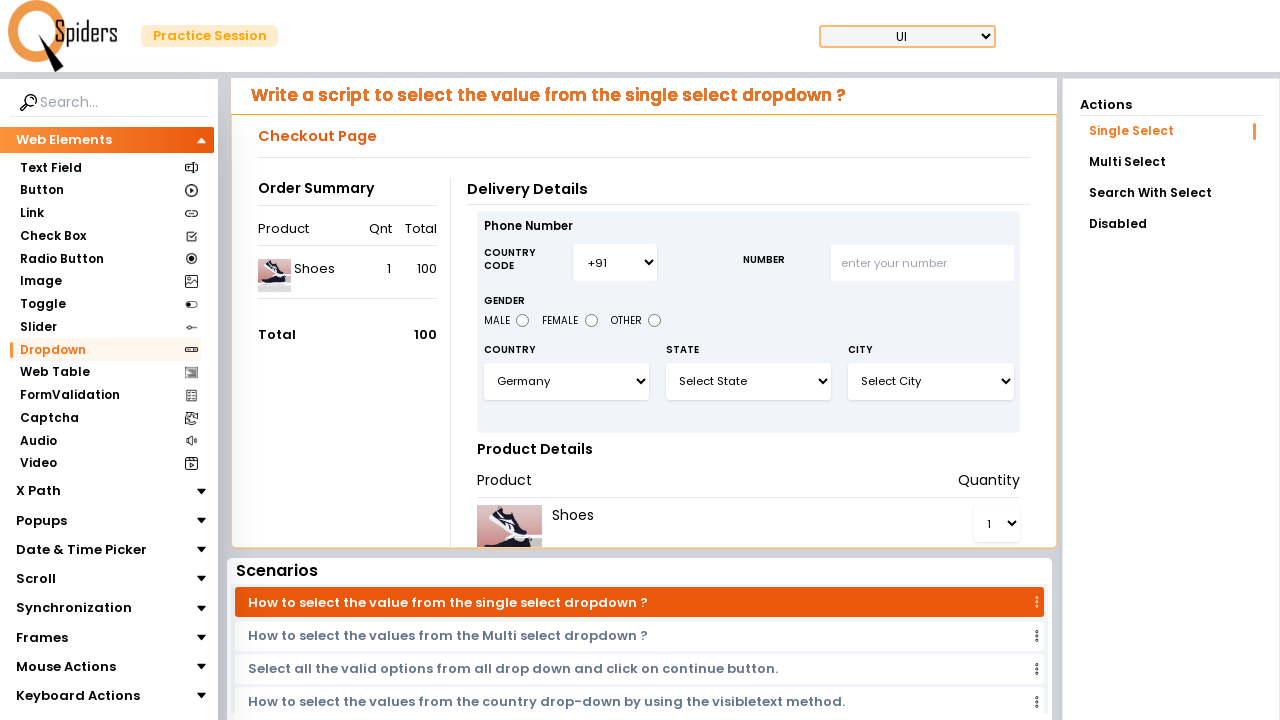

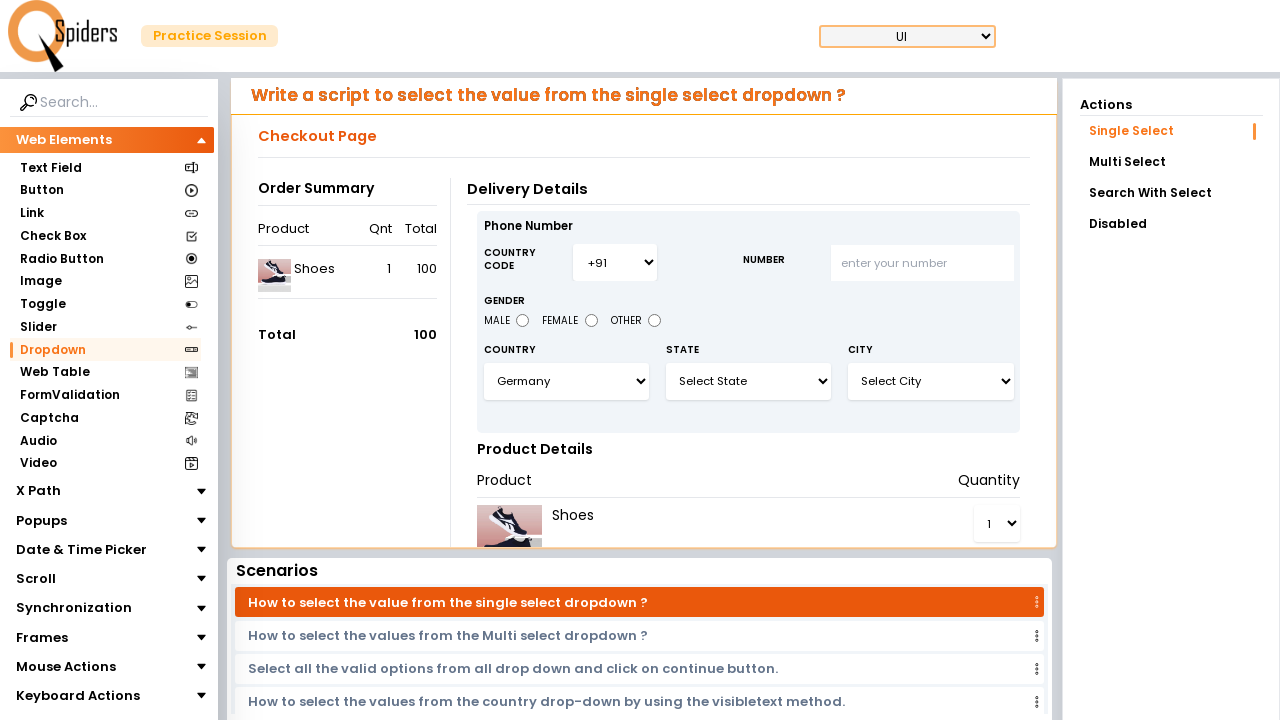